Tests double-click functionality on the DemoQA buttons page by performing a double-click action on the designated button element.

Starting URL: https://demoqa.com/buttons

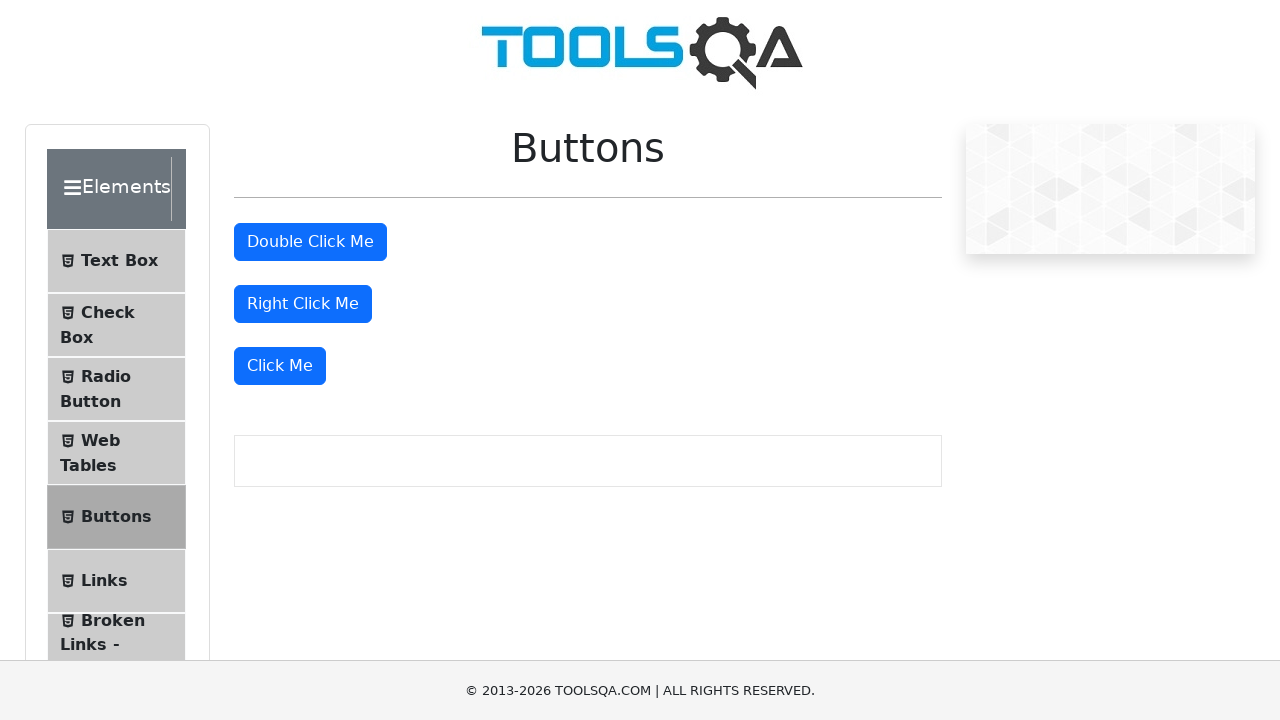

Double-click button element is visible on DemoQA buttons page
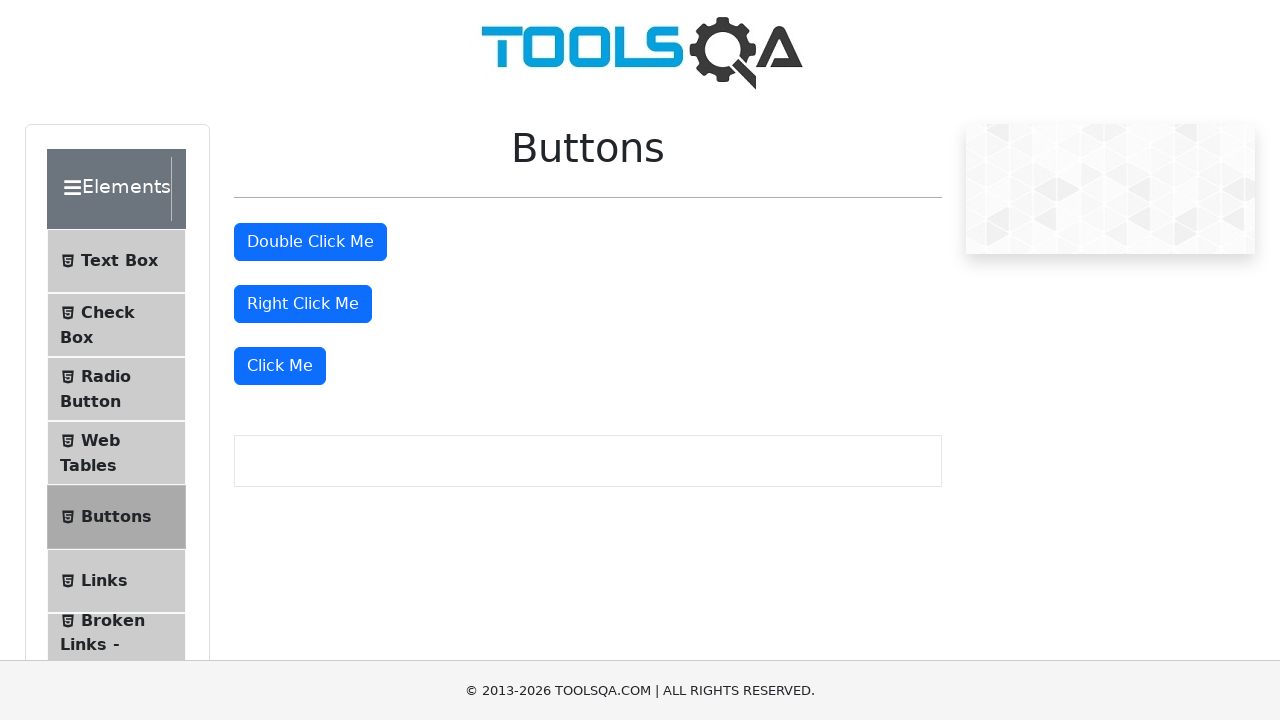

Performed double-click action on the designated button element at (310, 242) on #doubleClickBtn
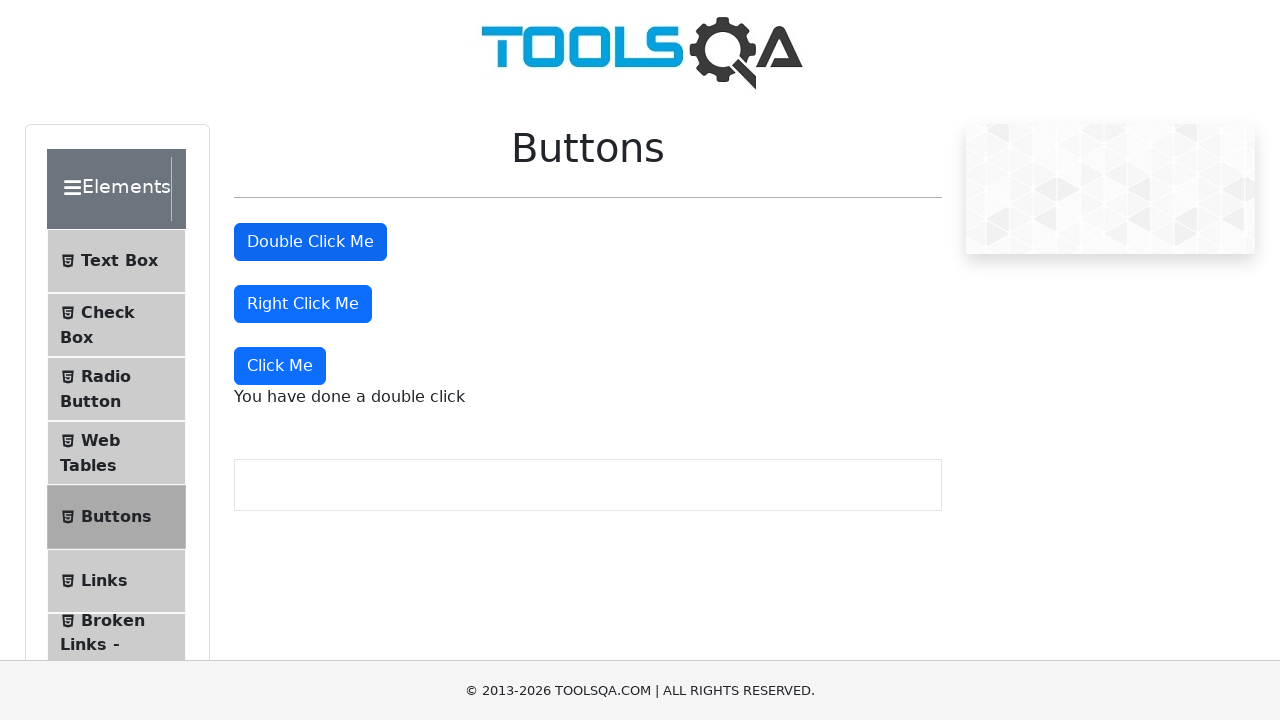

Success message appeared, confirming double-click functionality worked
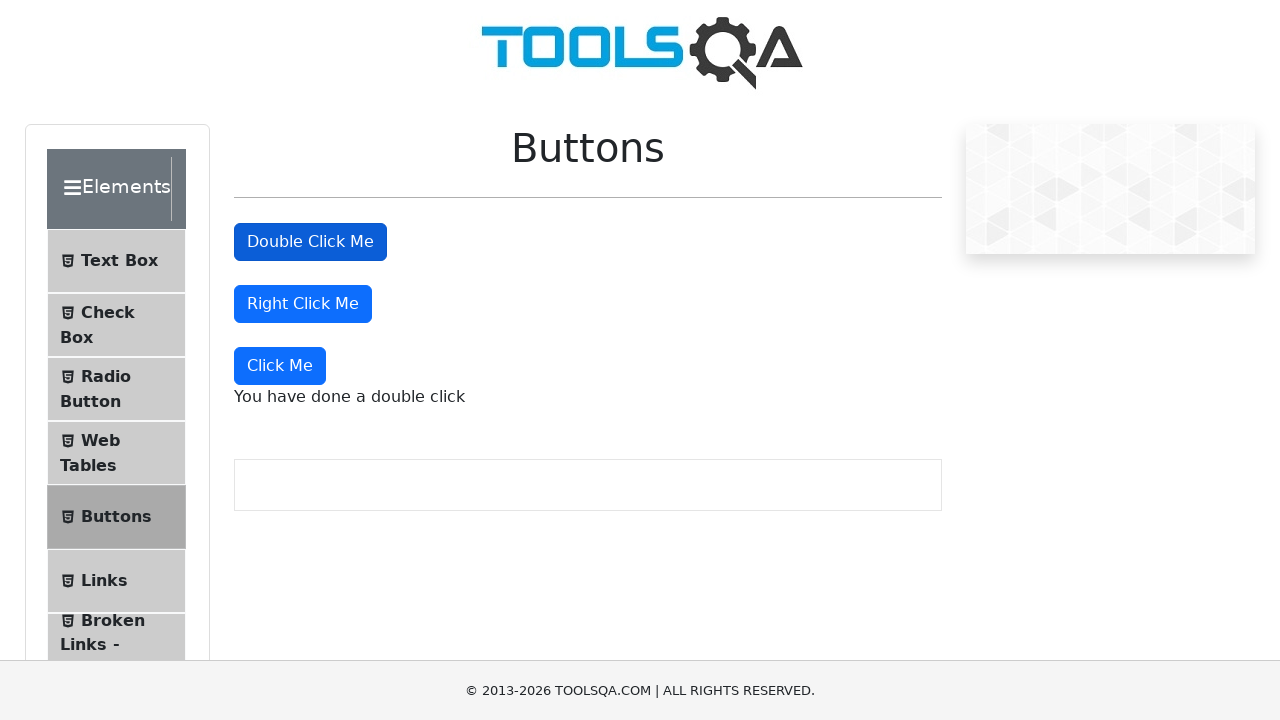

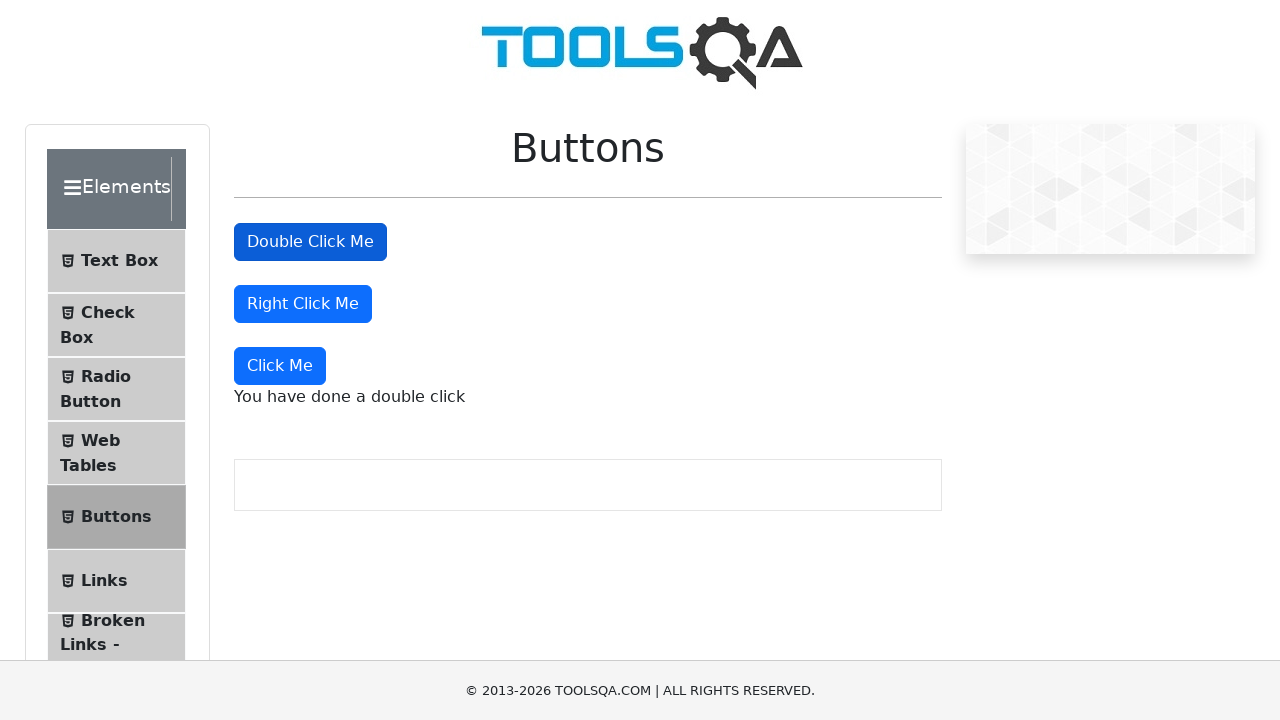